Tests calendar date picker by selecting a specific year, month, and day

Starting URL: https://rahulshettyacademy.com/seleniumPractise/#/offers

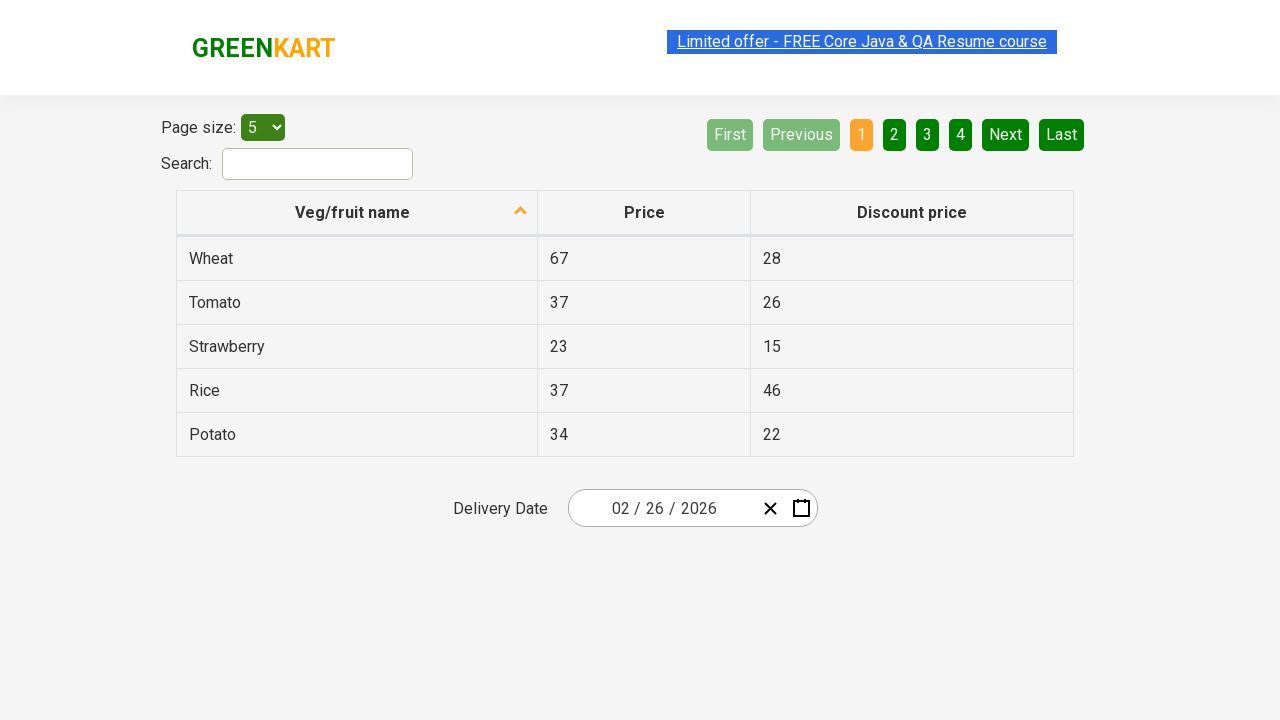

Clicked calendar picker button to open date selector at (801, 508) on .react-date-picker__calendar-button.react-date-picker__button
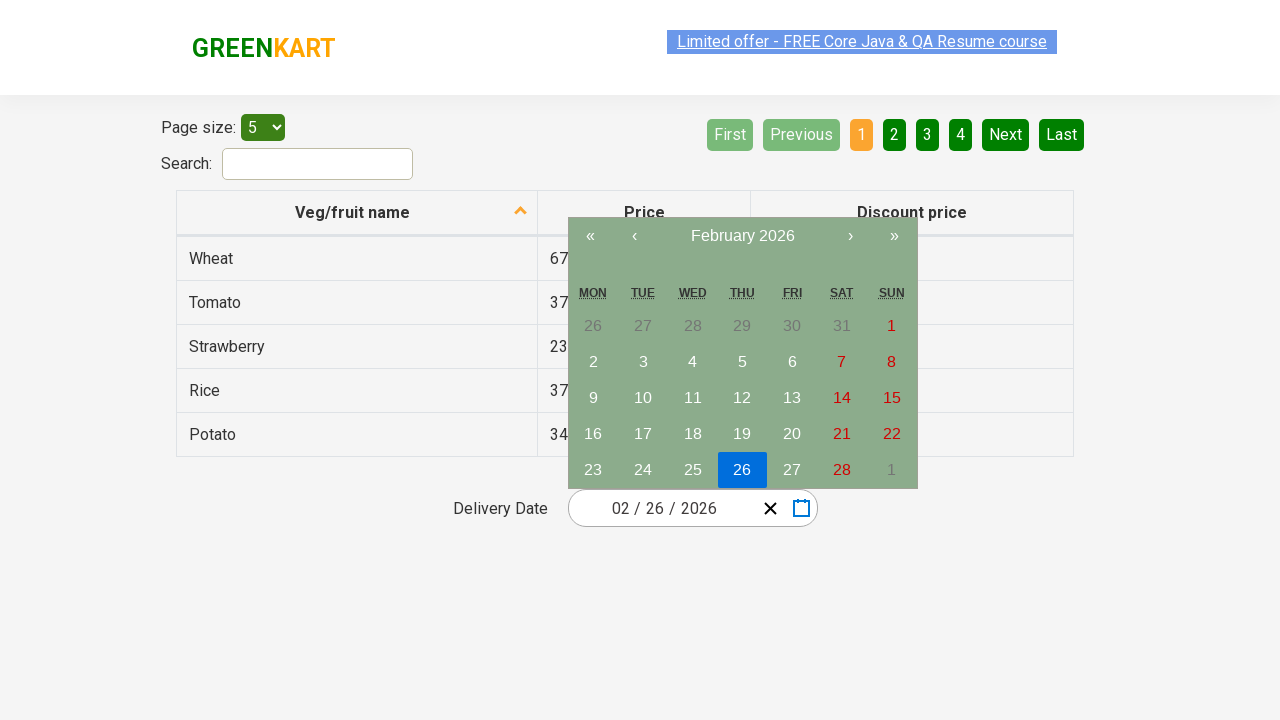

Clicked navigation label to navigate to year view at (742, 236) on .react-calendar__navigation__label
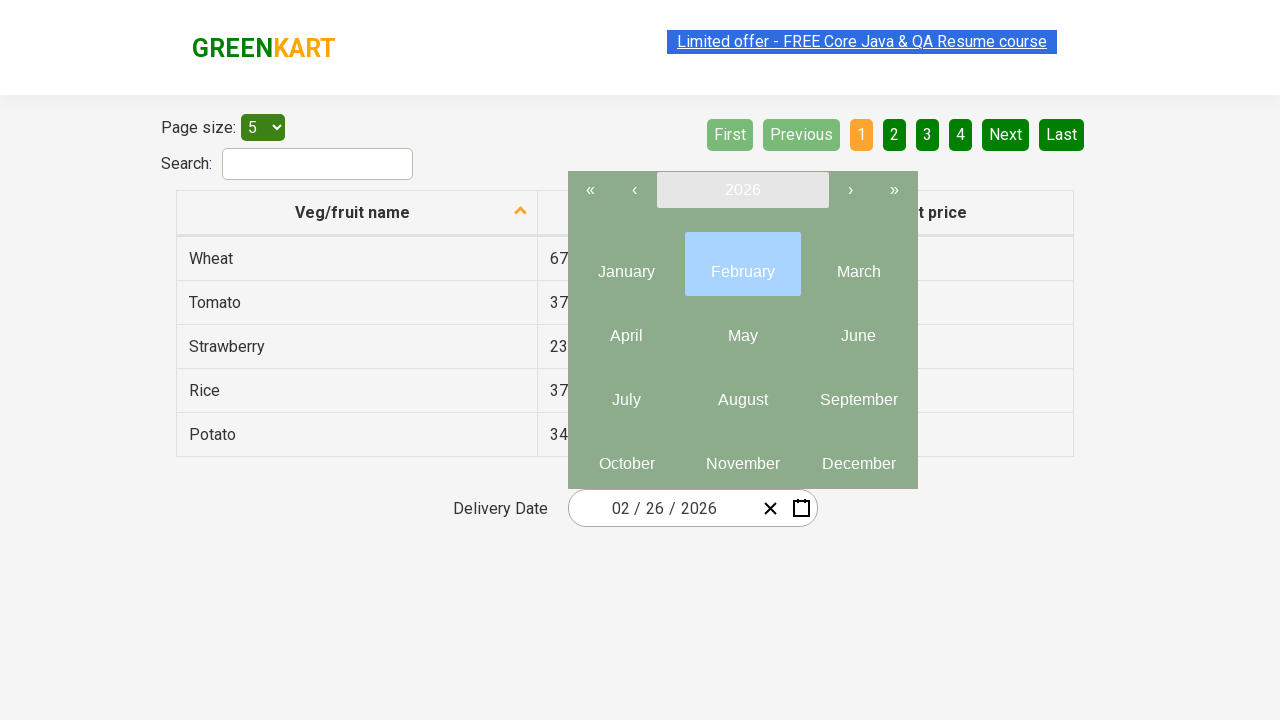

Clicked navigation label again to navigate to decade view at (742, 190) on .react-calendar__navigation__label
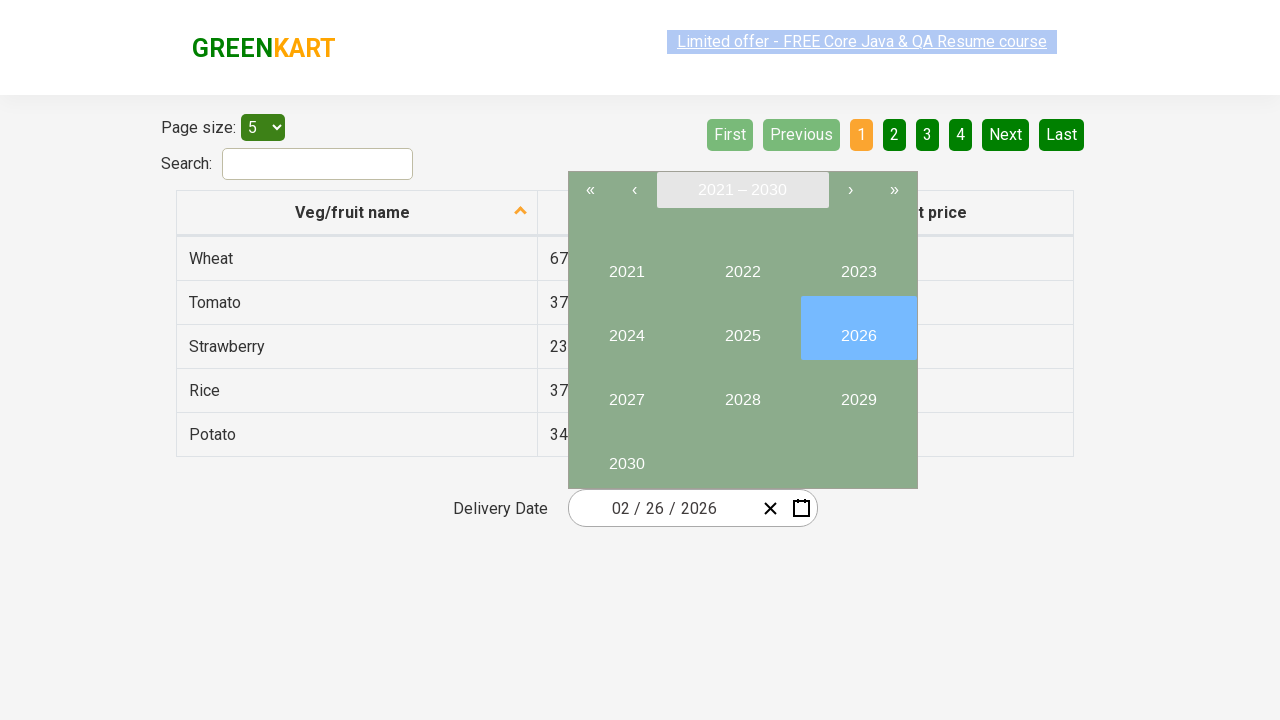

Selected year 2028 from decade view at (742, 392) on .react-calendar__decade-view__years button:has-text('2028')
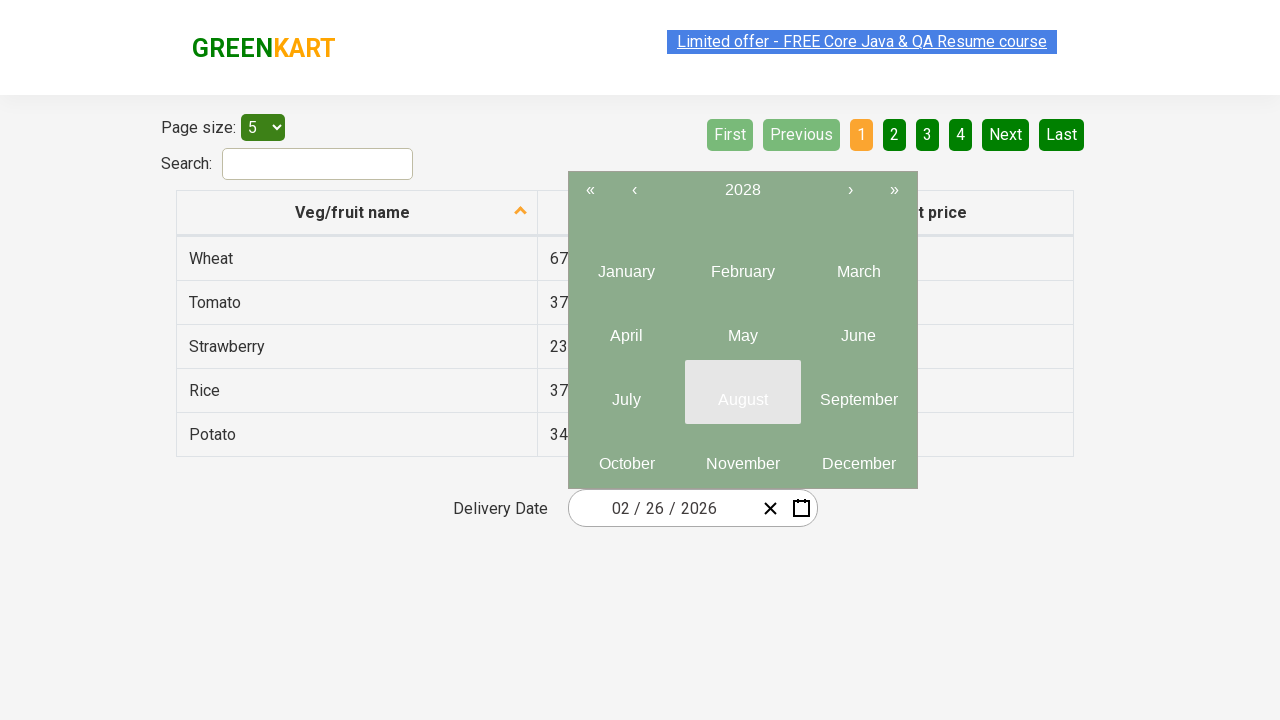

Selected month August from year view at (742, 400) on .react-calendar__year-view__months button abbr:has-text('August')
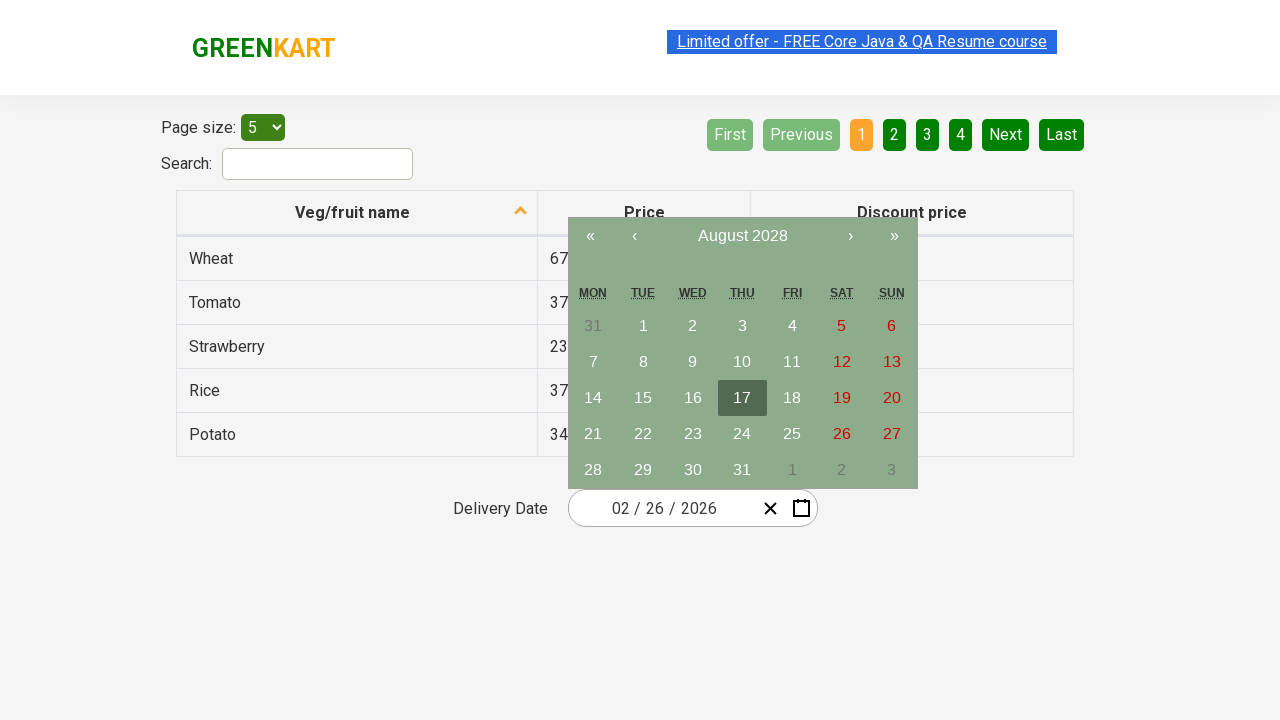

Selected day 16 from August 2028 calendar at (693, 398) on .react-calendar__month-view__days button abbr:has-text('16'):not([aria-label*='P
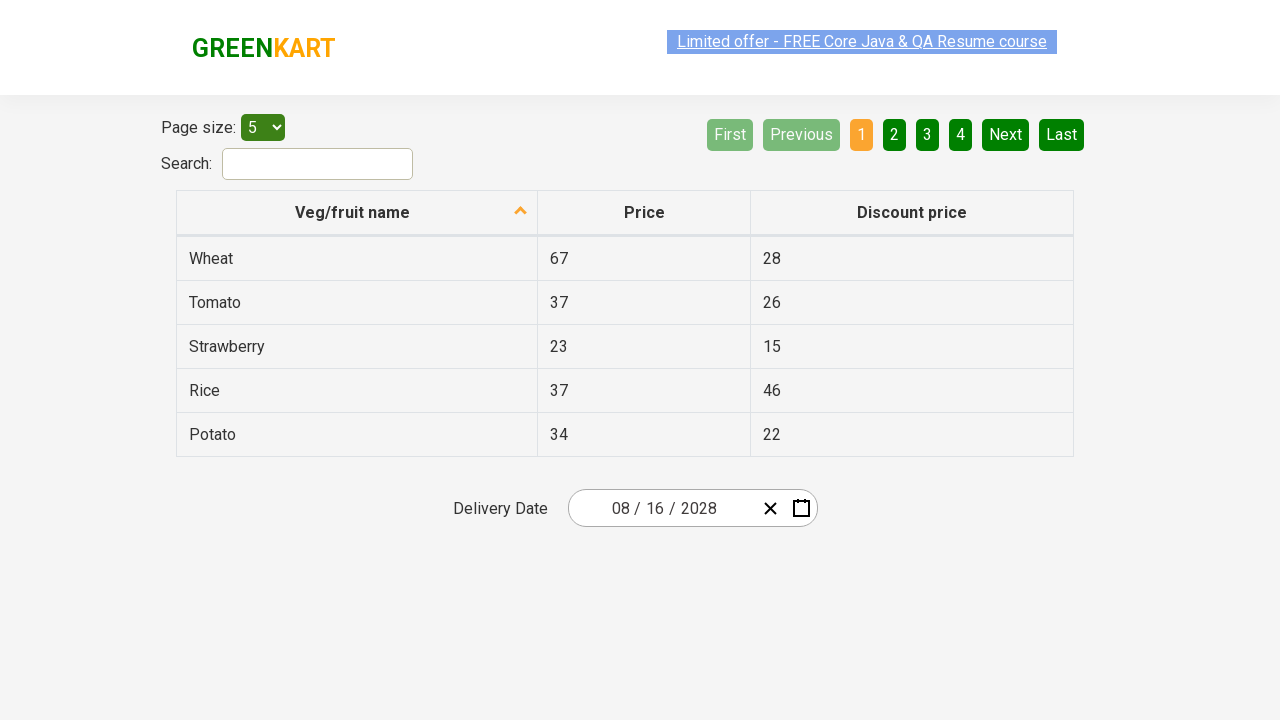

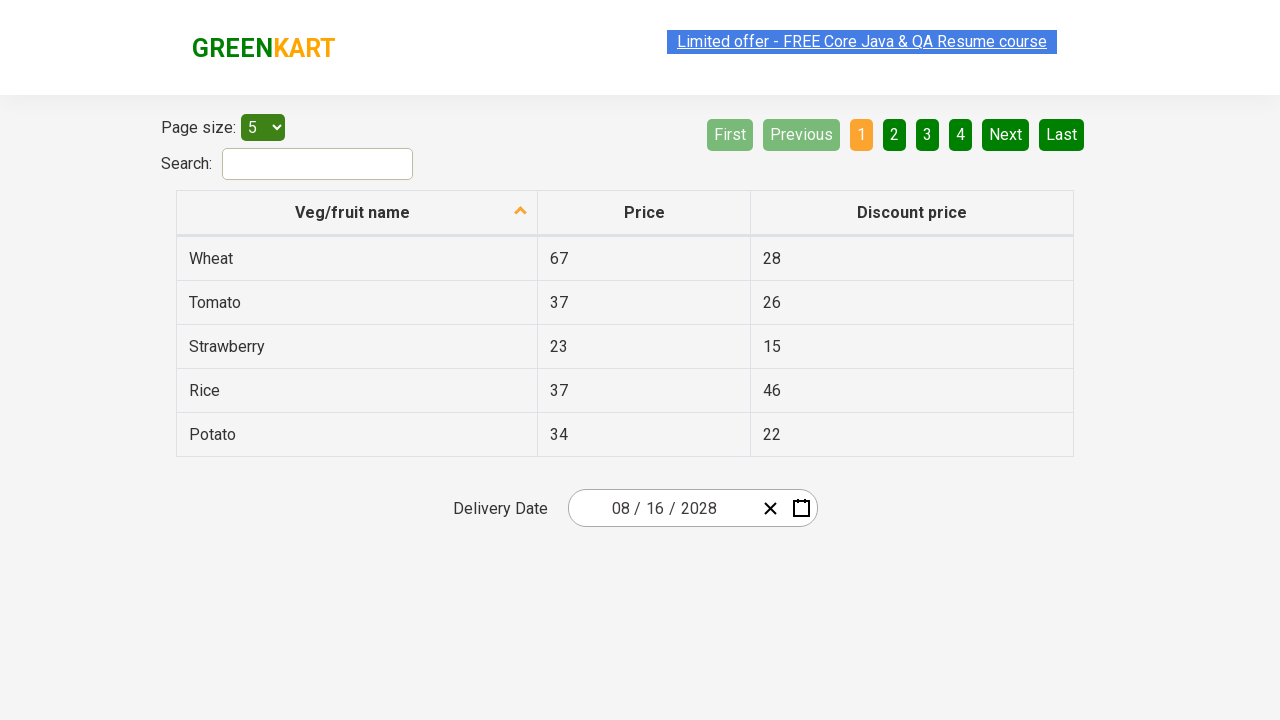